Solves a math problem on a web form by reading a value, calculating a result using a mathematical formula, filling the answer, selecting checkboxes, and submitting the form

Starting URL: https://SunInJuly.github.io/execute_script.html

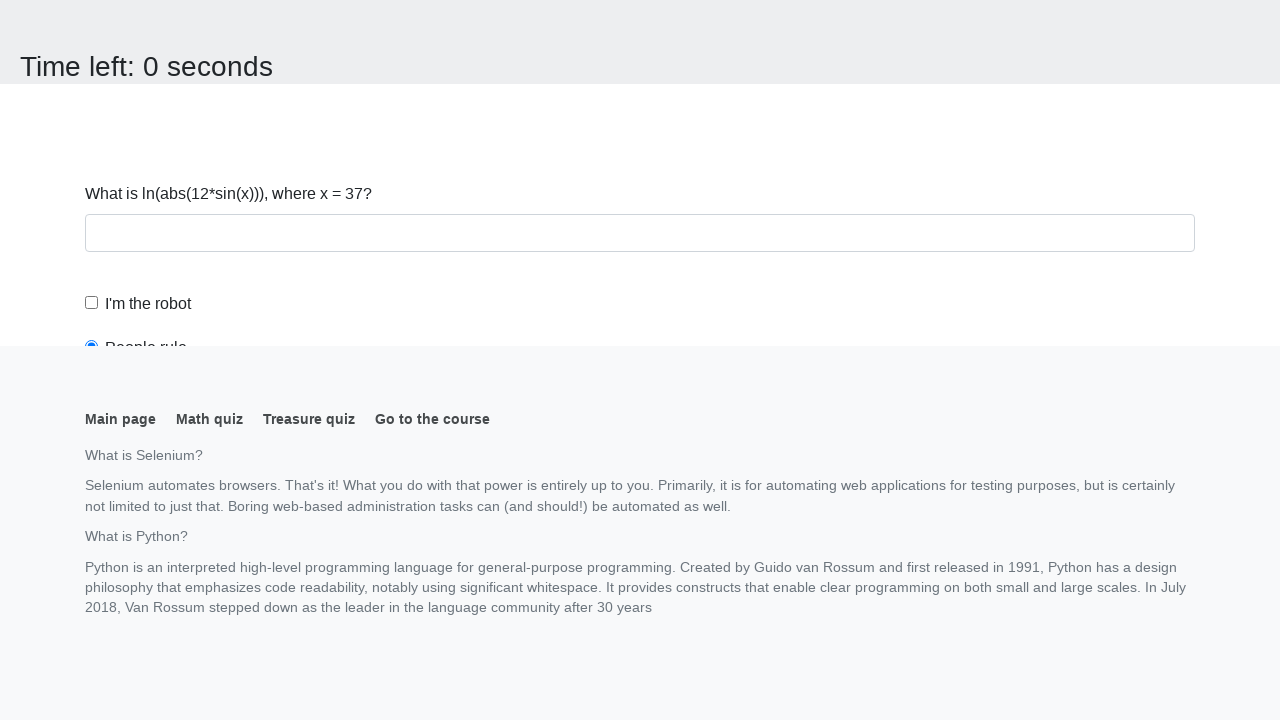

Navigated to the math problem web form
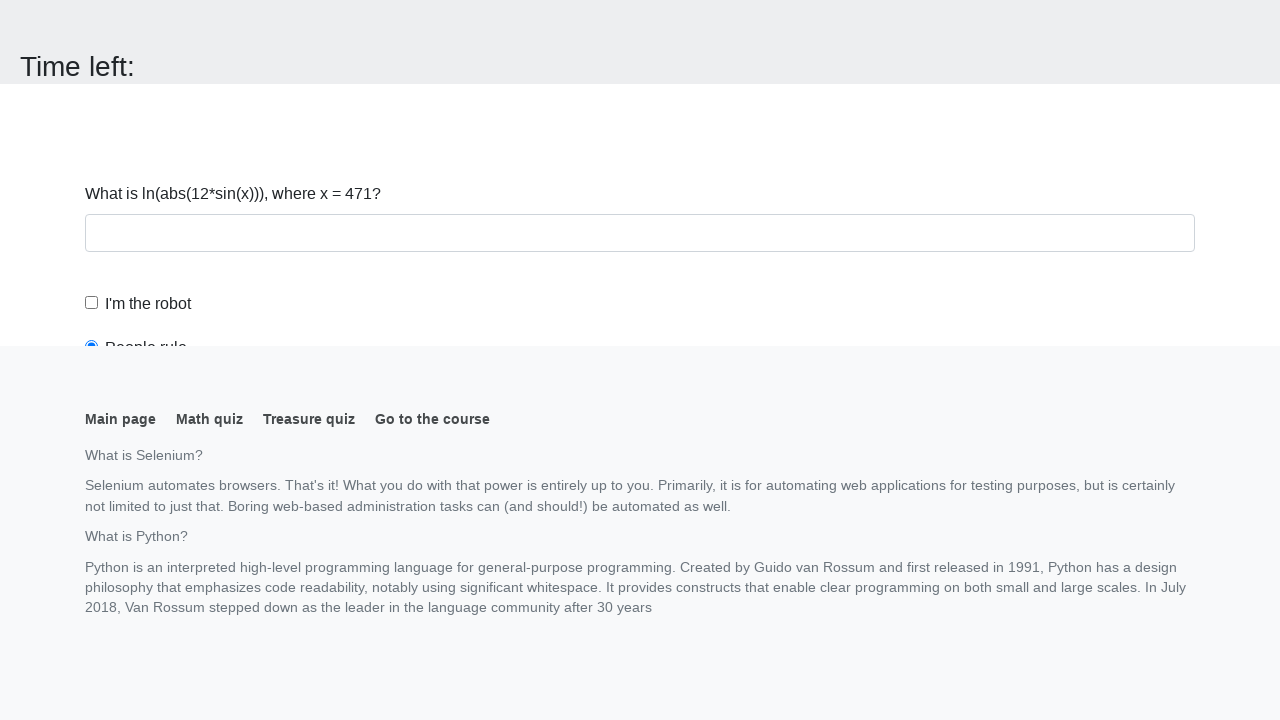

Read value from page: 471
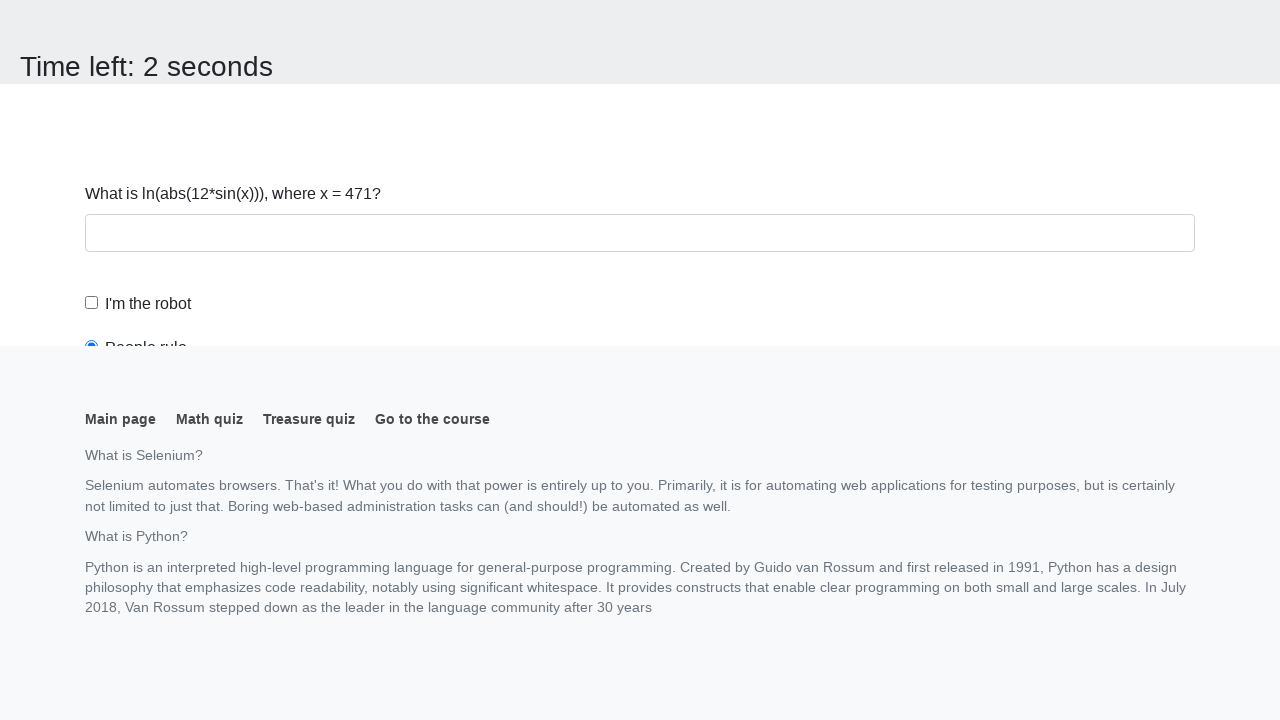

Calculated result using formula: 1.0436580073053303
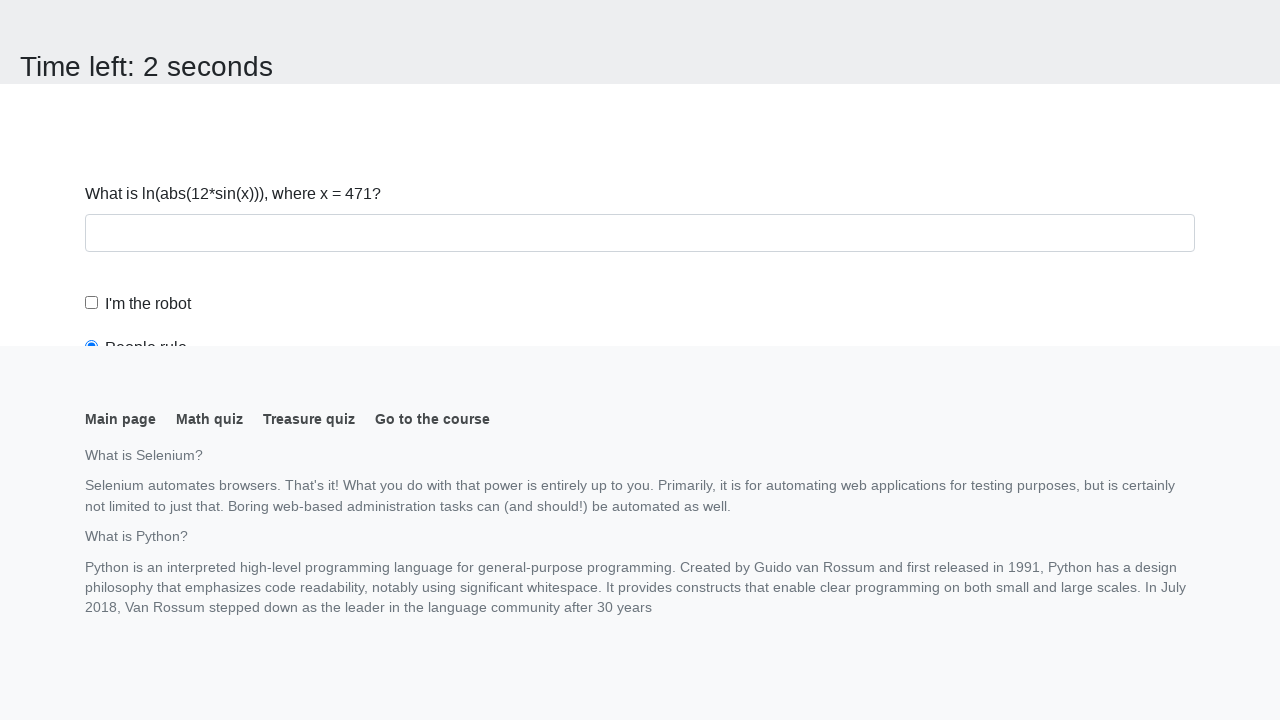

Filled answer field with calculated result on #answer
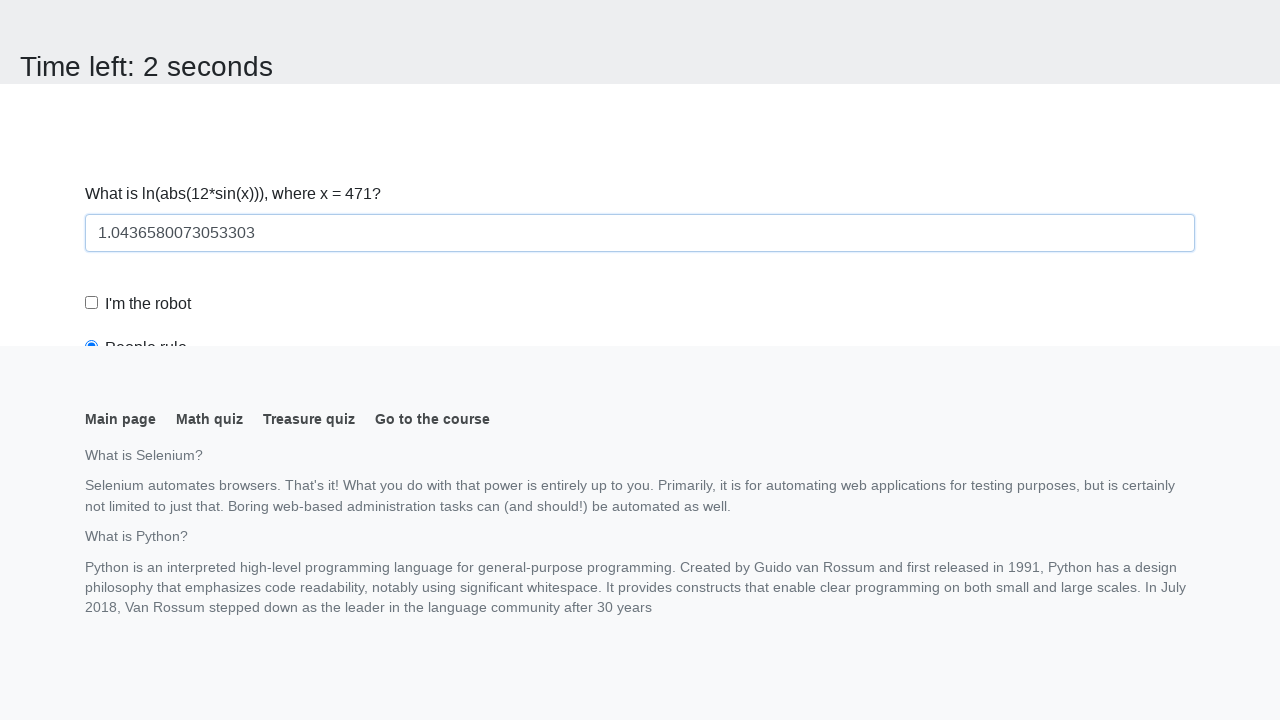

Scrolled submit button into view
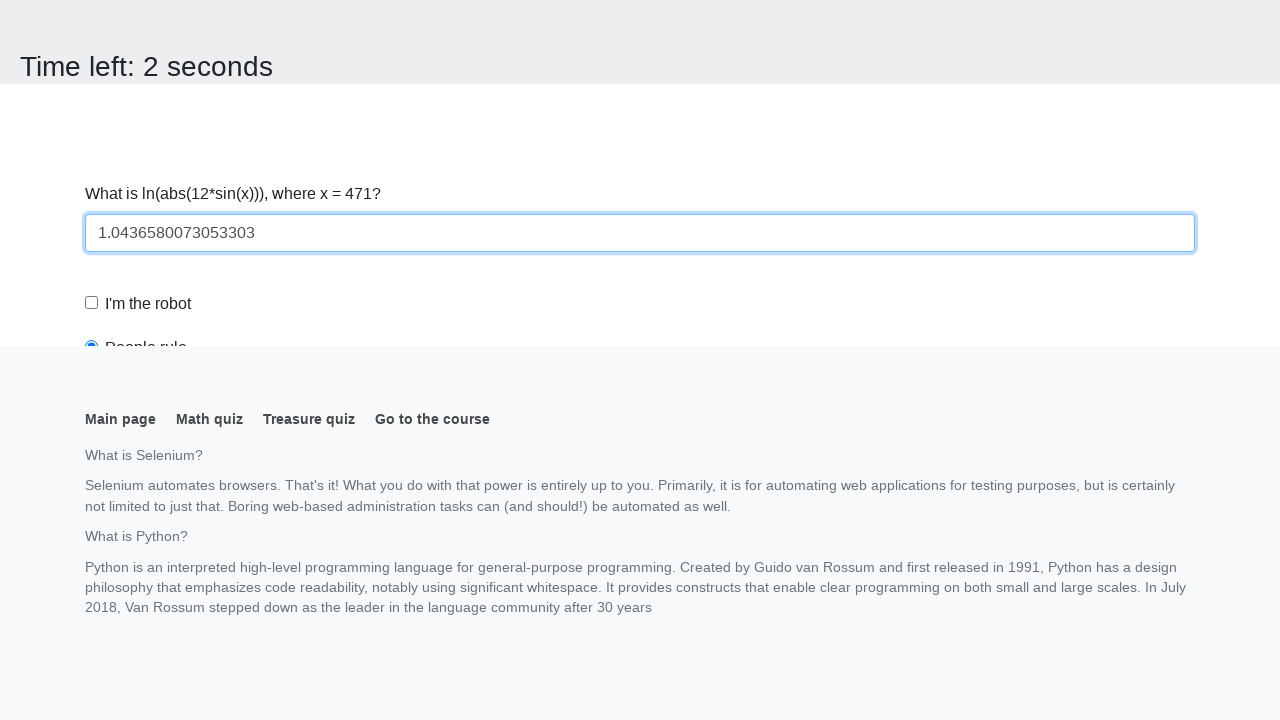

Selected robot checkbox at (148, 304) on [for='robotCheckbox']
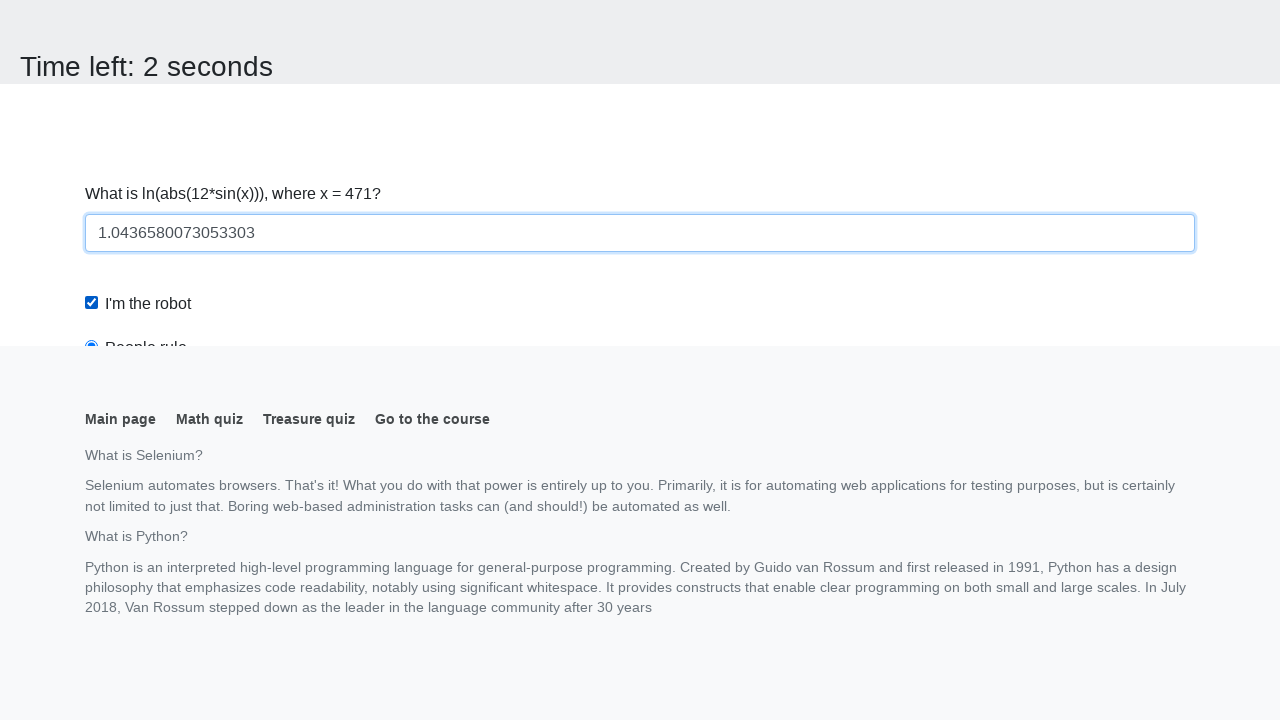

Selected robots rule radio button at (146, 13) on [for='robotsRule']
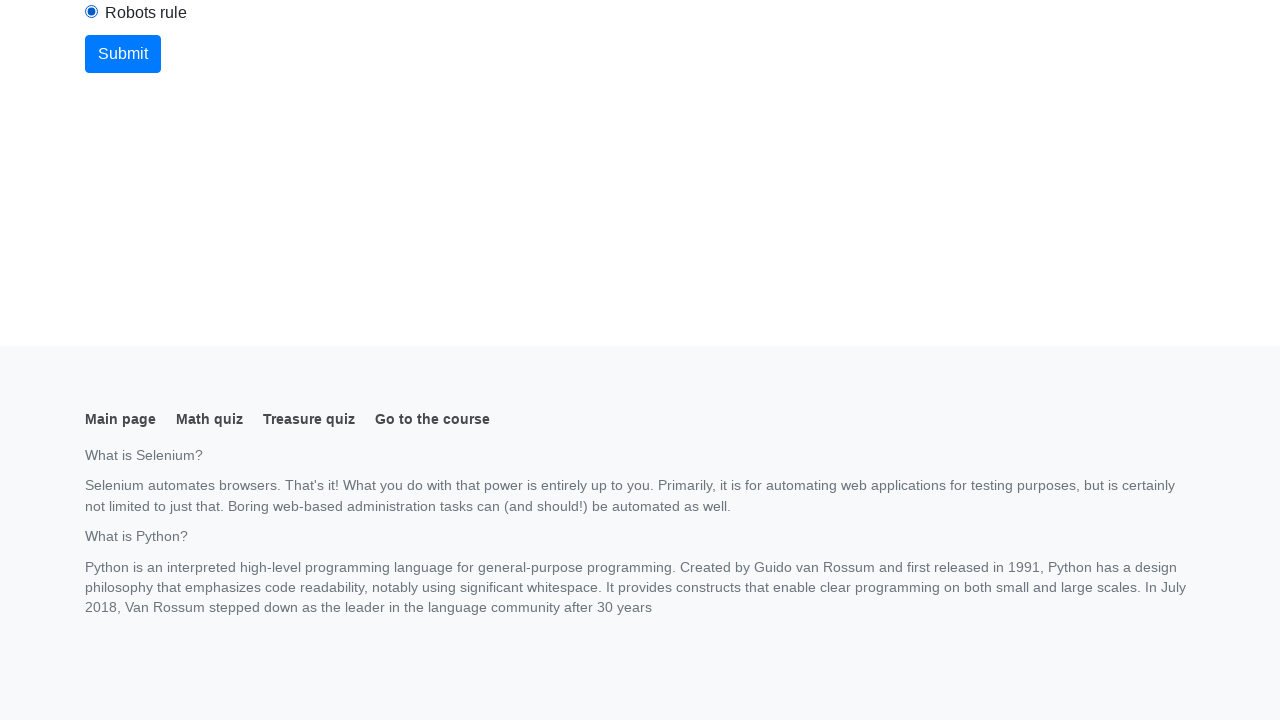

Submitted the form at (123, 54) on button
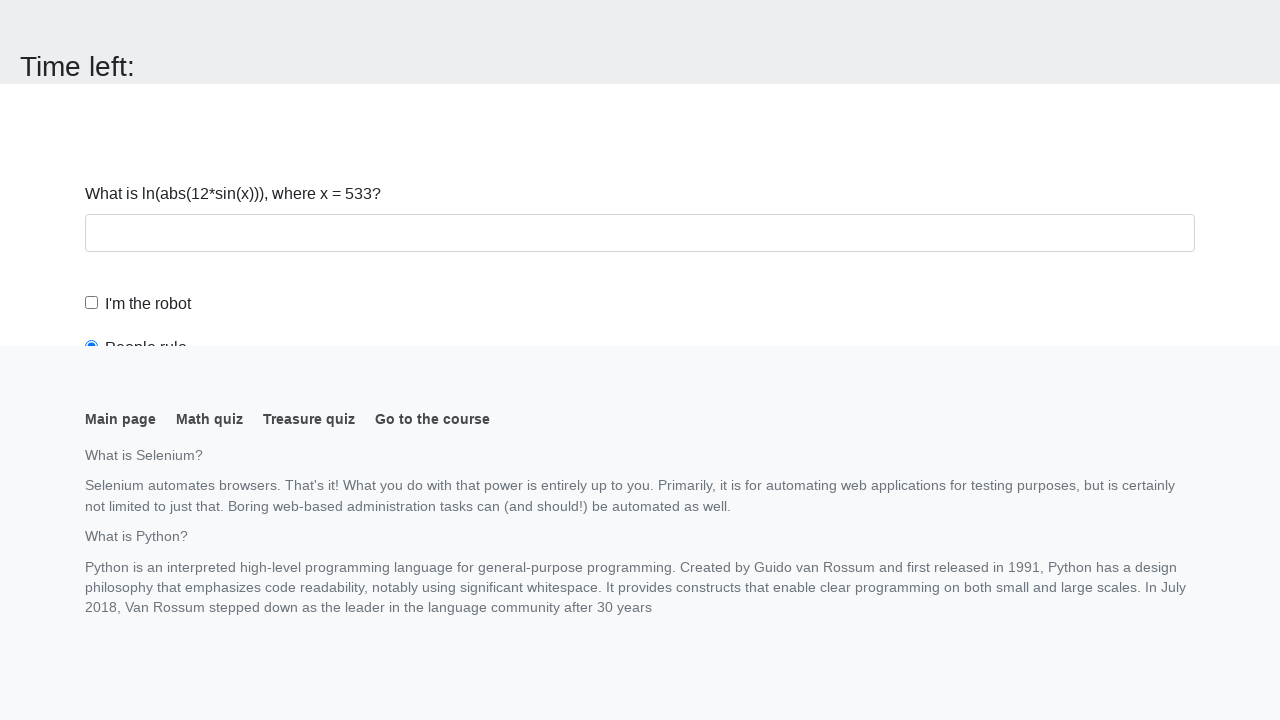

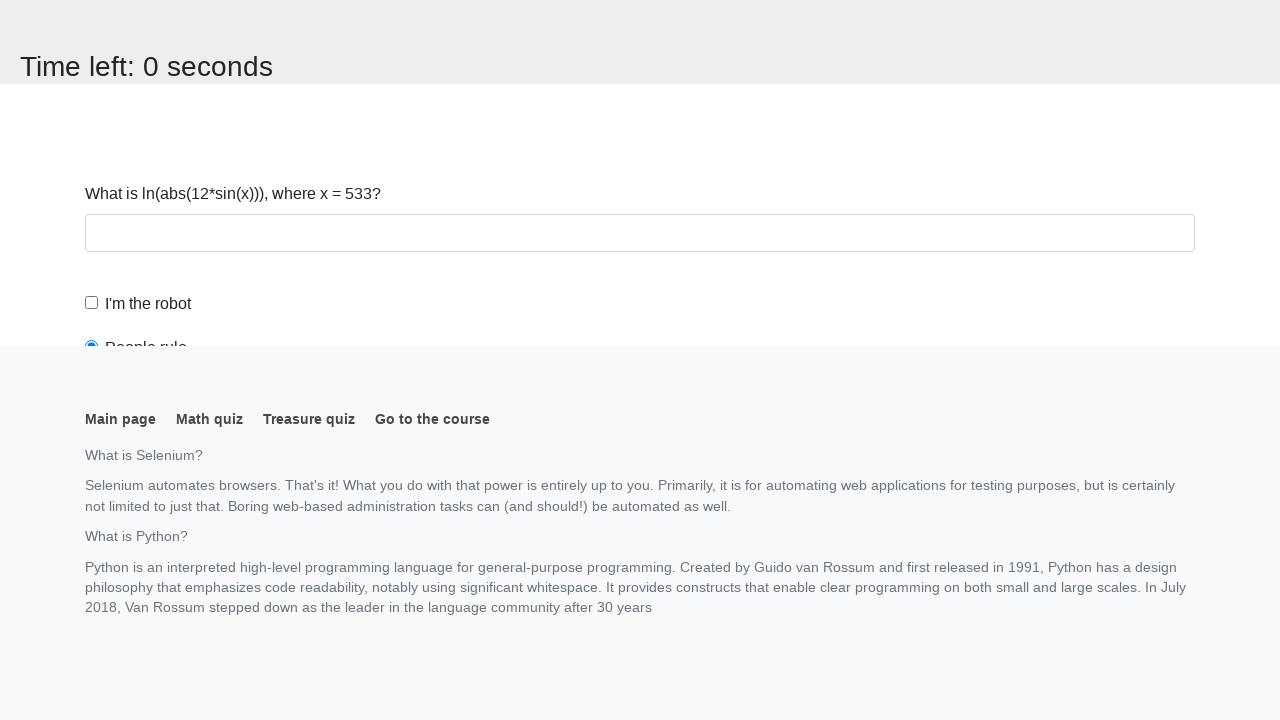